Opens the CRM Pro classic homepage and waits for the page to load. This is a basic navigation test that verifies the page is accessible.

Starting URL: https://classic.crmpro.com/index.html

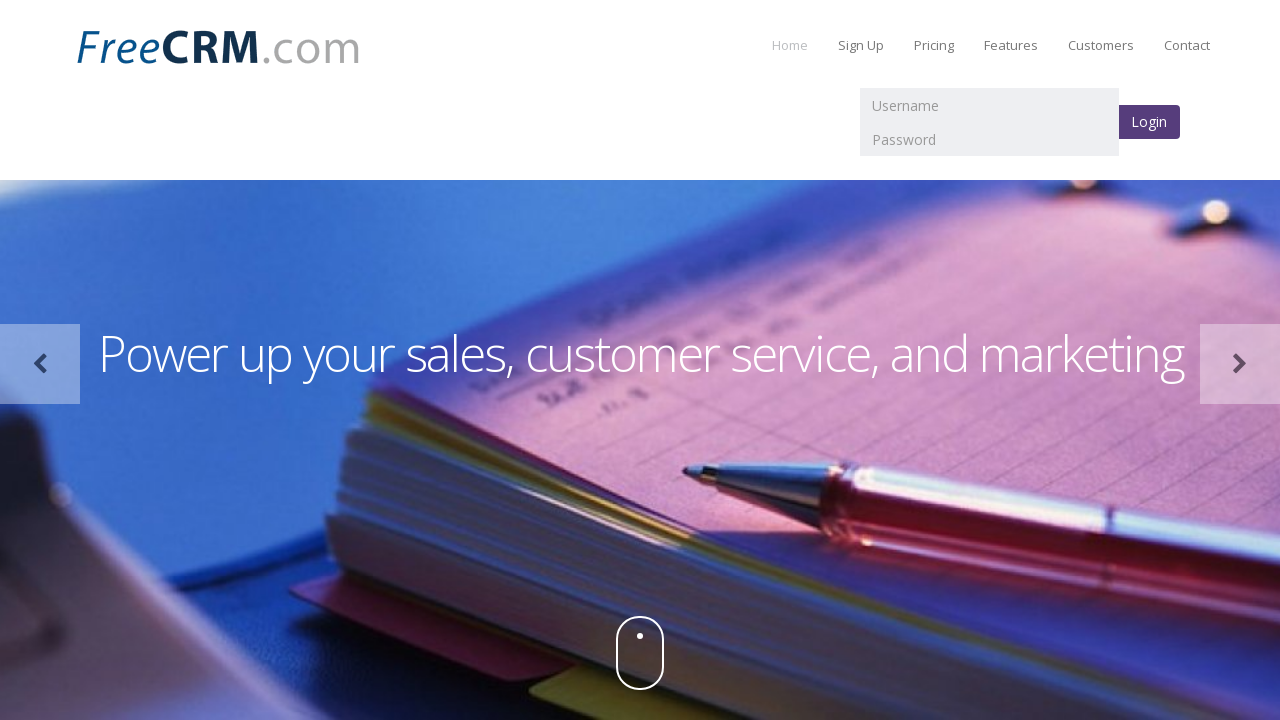

Waited for page to reach networkidle state
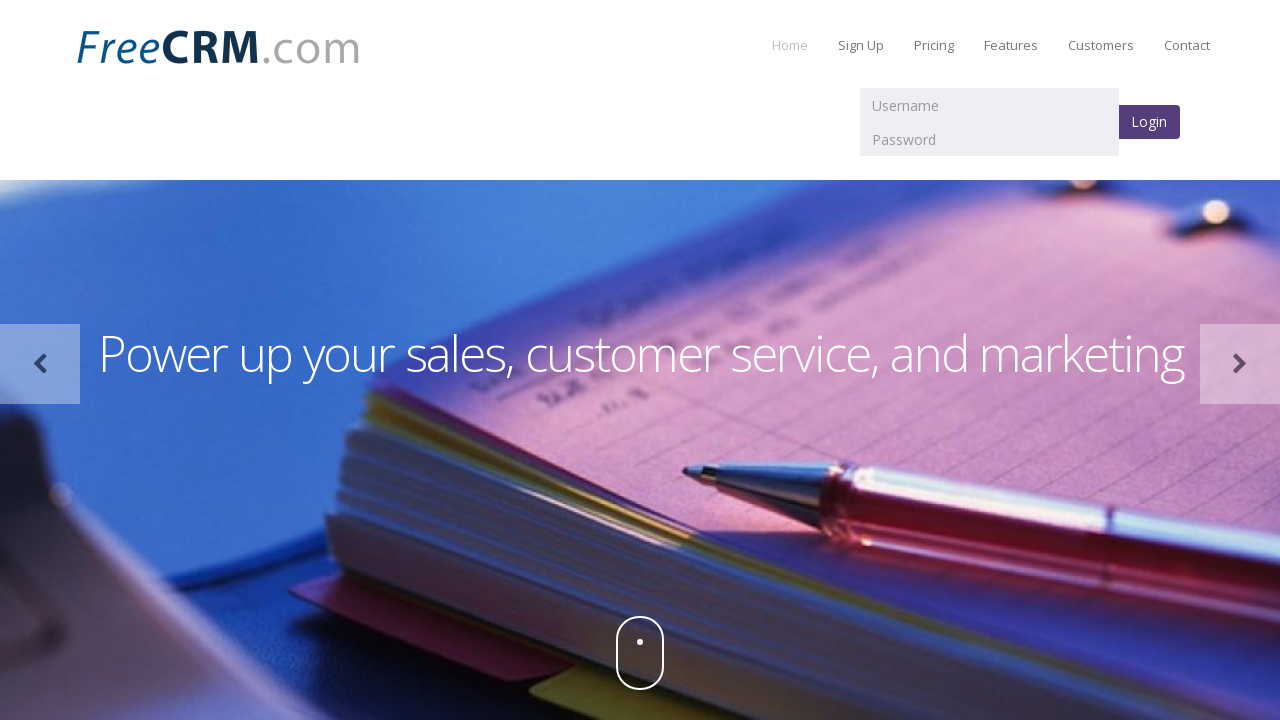

Verified body element is present on CRM Pro classic homepage
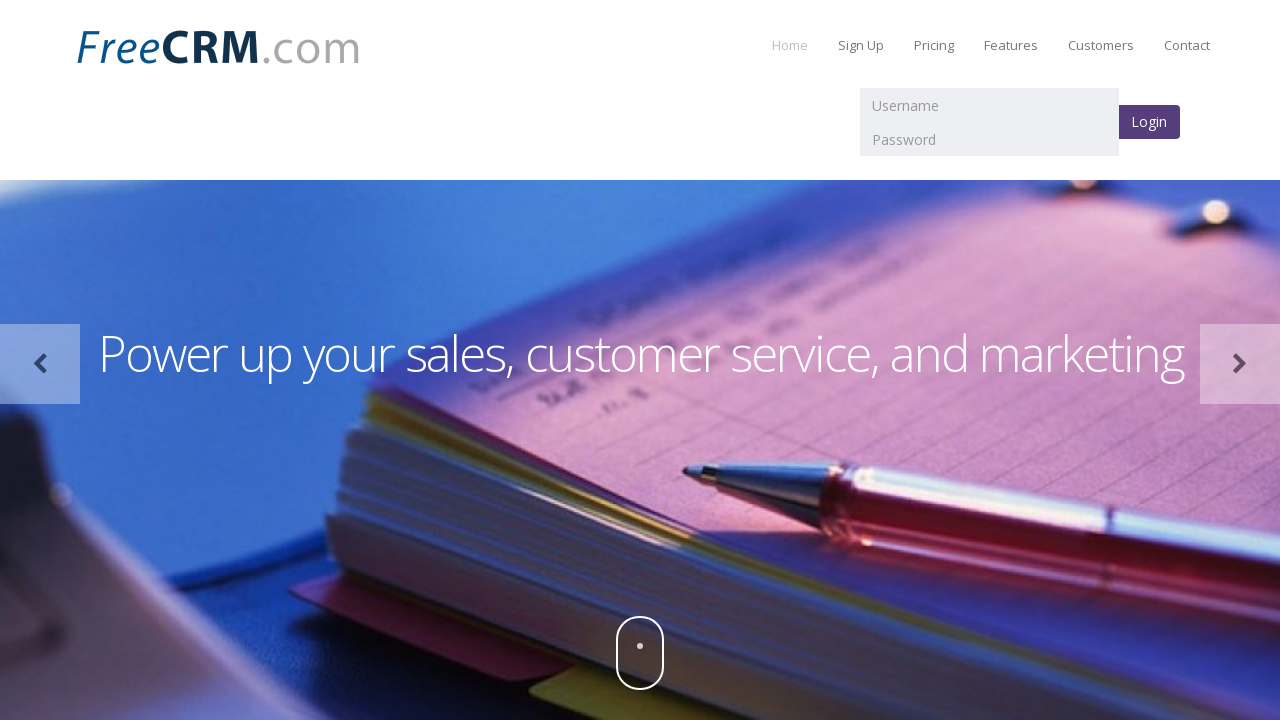

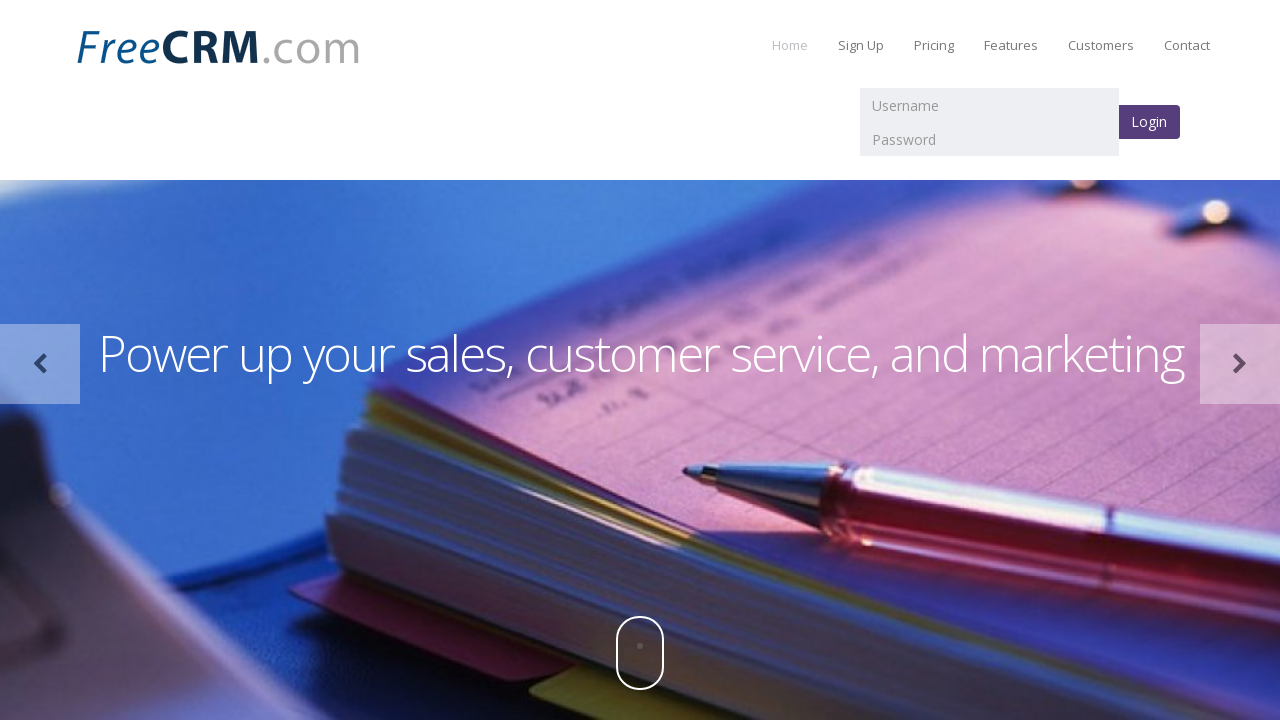